Navigates to the Threatbutt cyber attack map and verifies that the attack information display element is present and contains data

Starting URL: https://threatbutt.com/map/

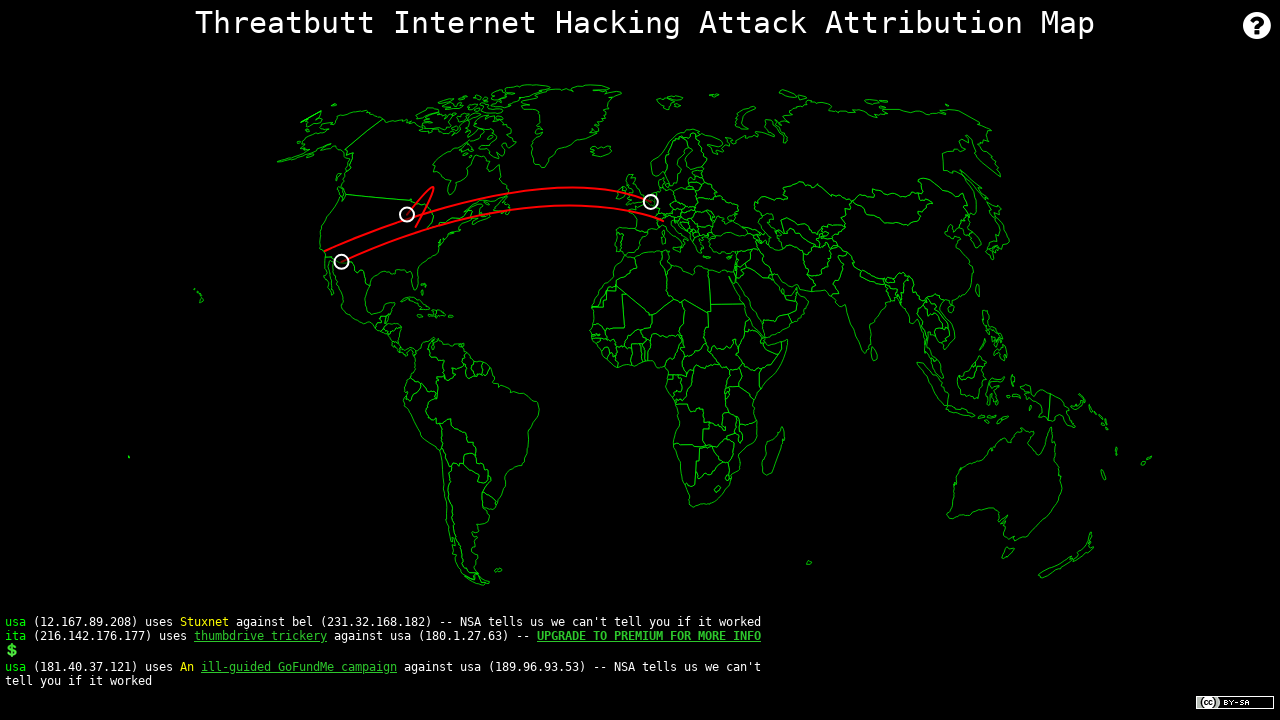

Navigated to Threatbutt cyber attack map
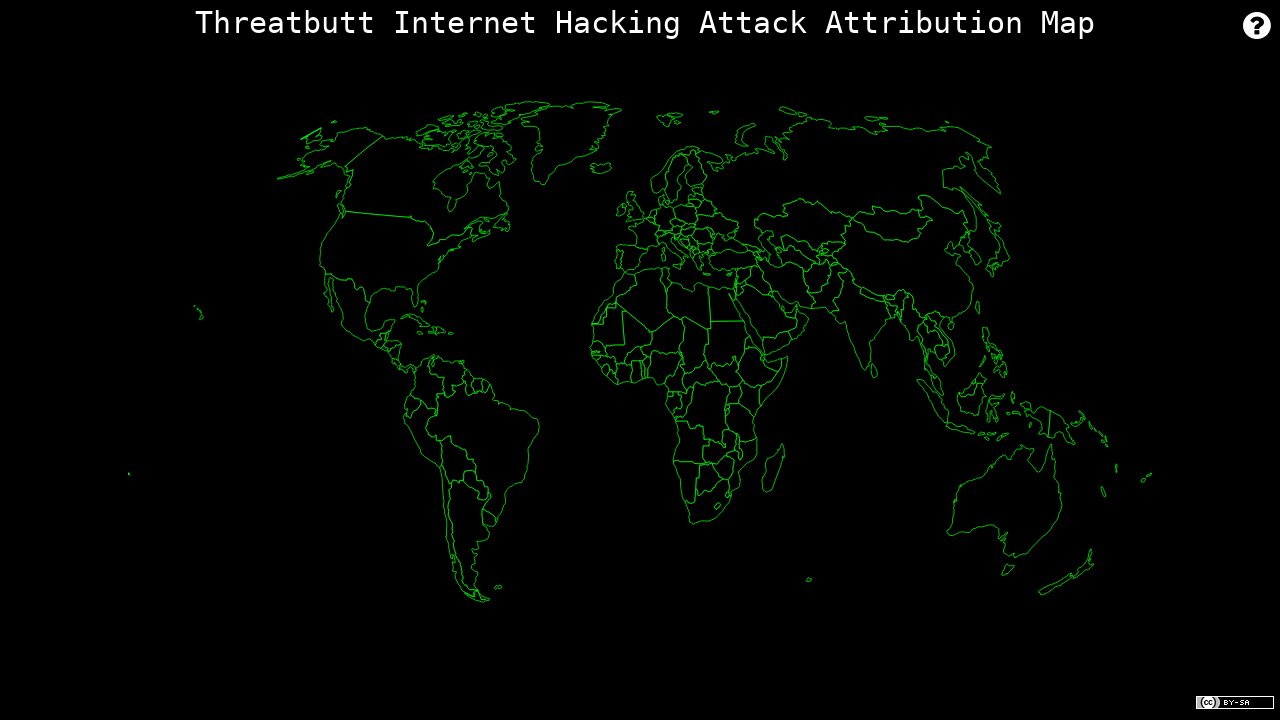

Attack information display element is present
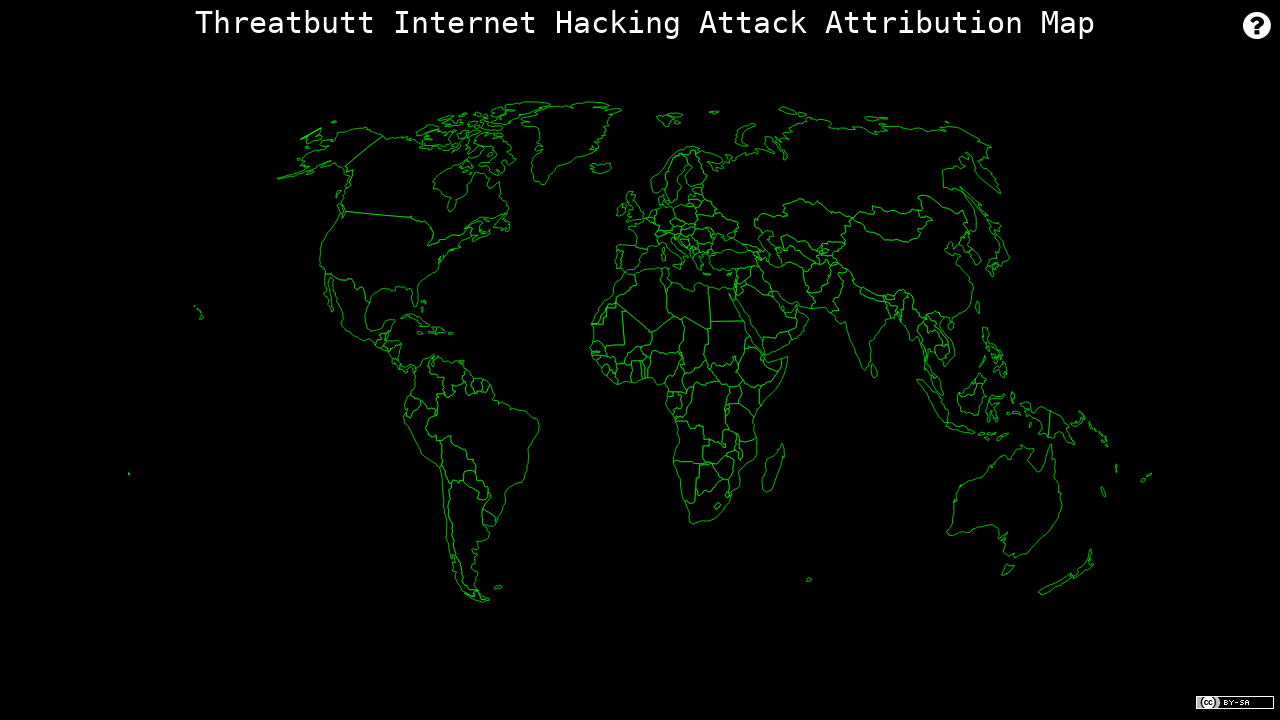

Attack display element is visible and contains data
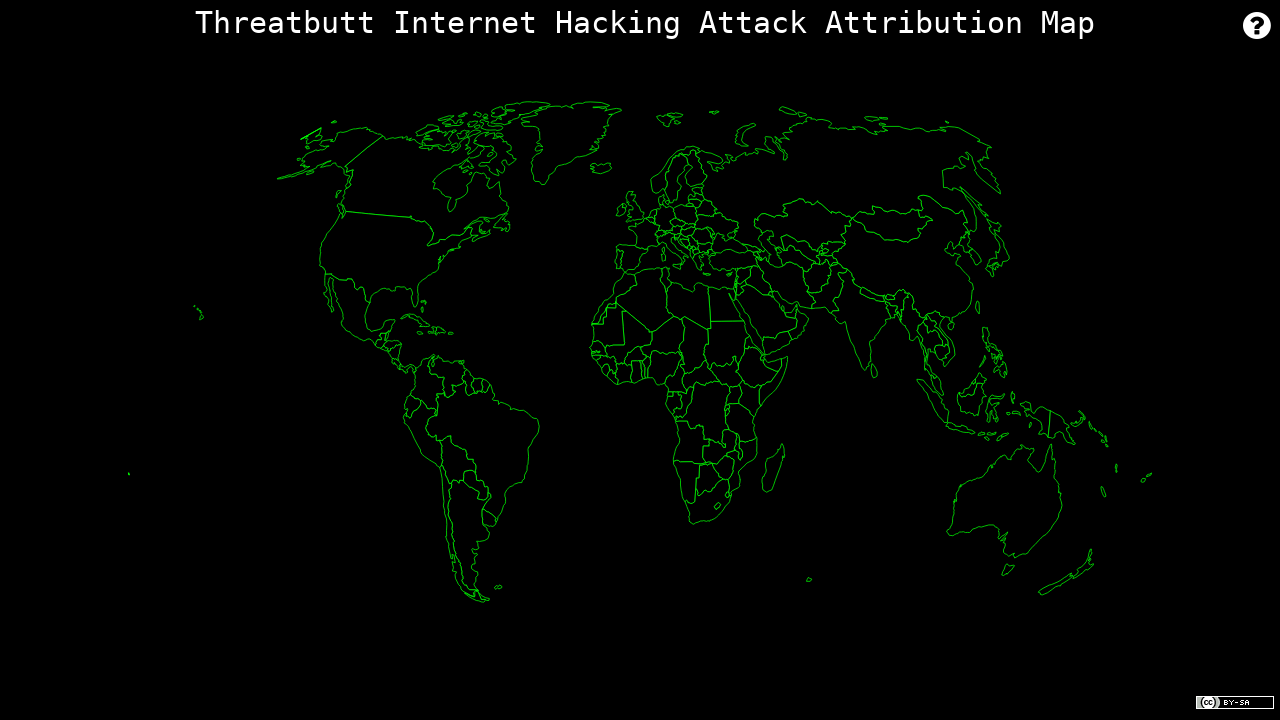

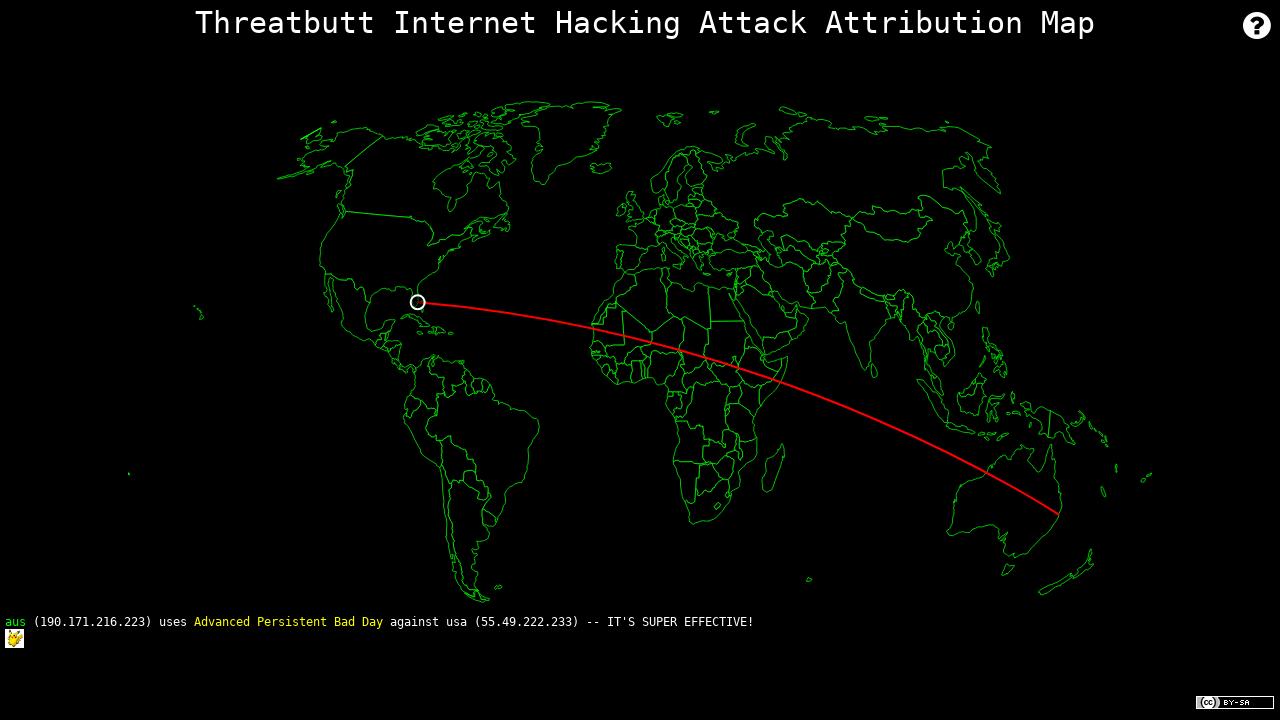